Tests browser alert handling by navigating to the alerts demo page, clicking the alert button, waiting for the alert to appear, and accepting it.

Starting URL: https://demoqa.com/alerts

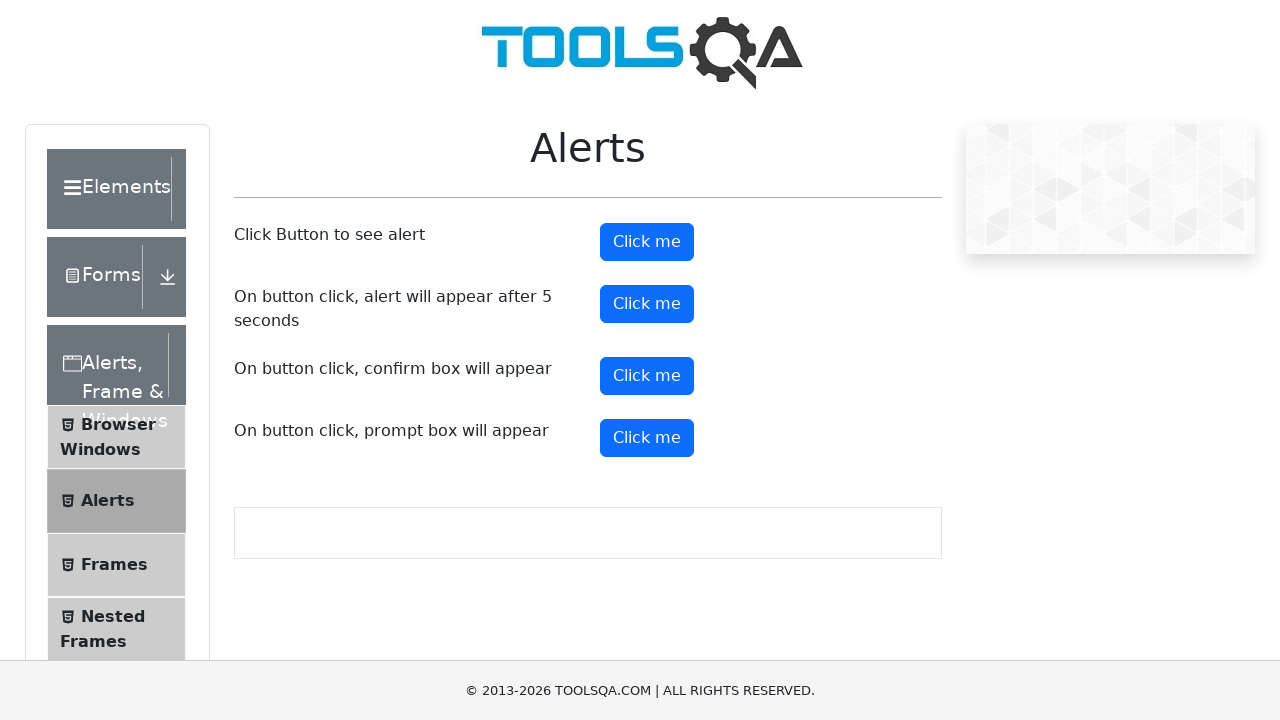

Scrolled down the page to view alert buttons
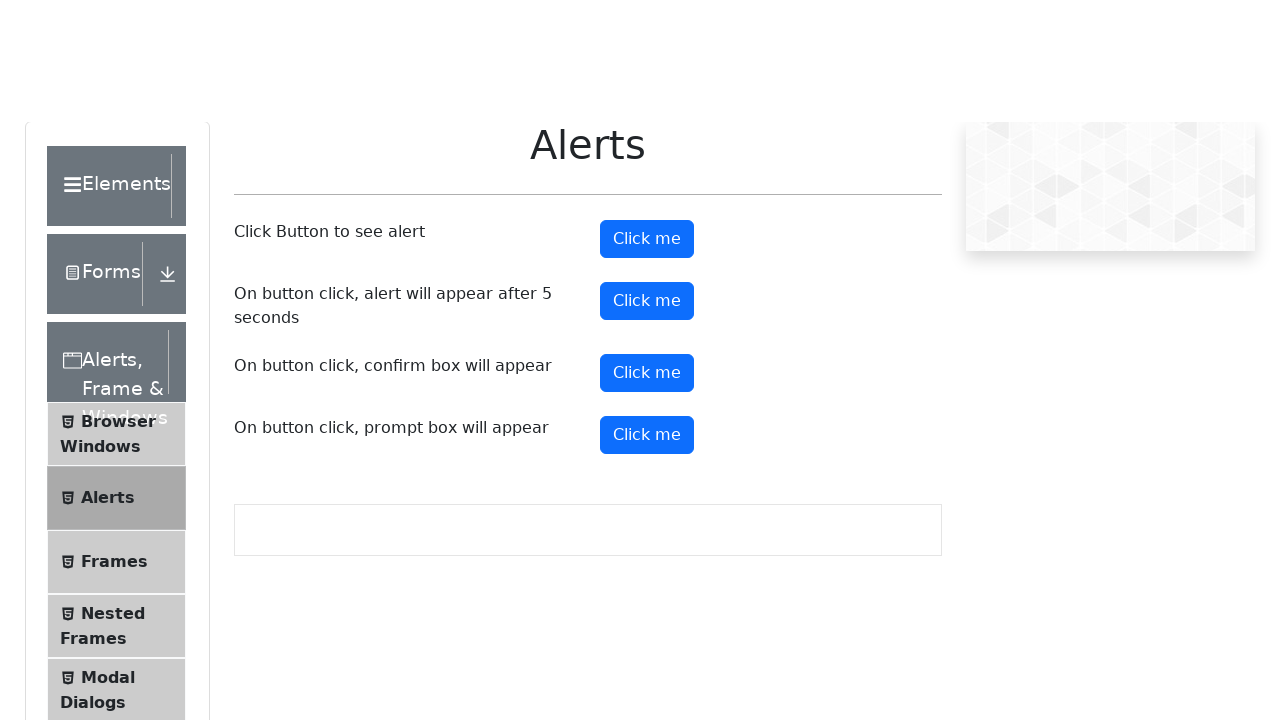

Clicked the alert button to trigger the alert at (647, 242) on #alertButton
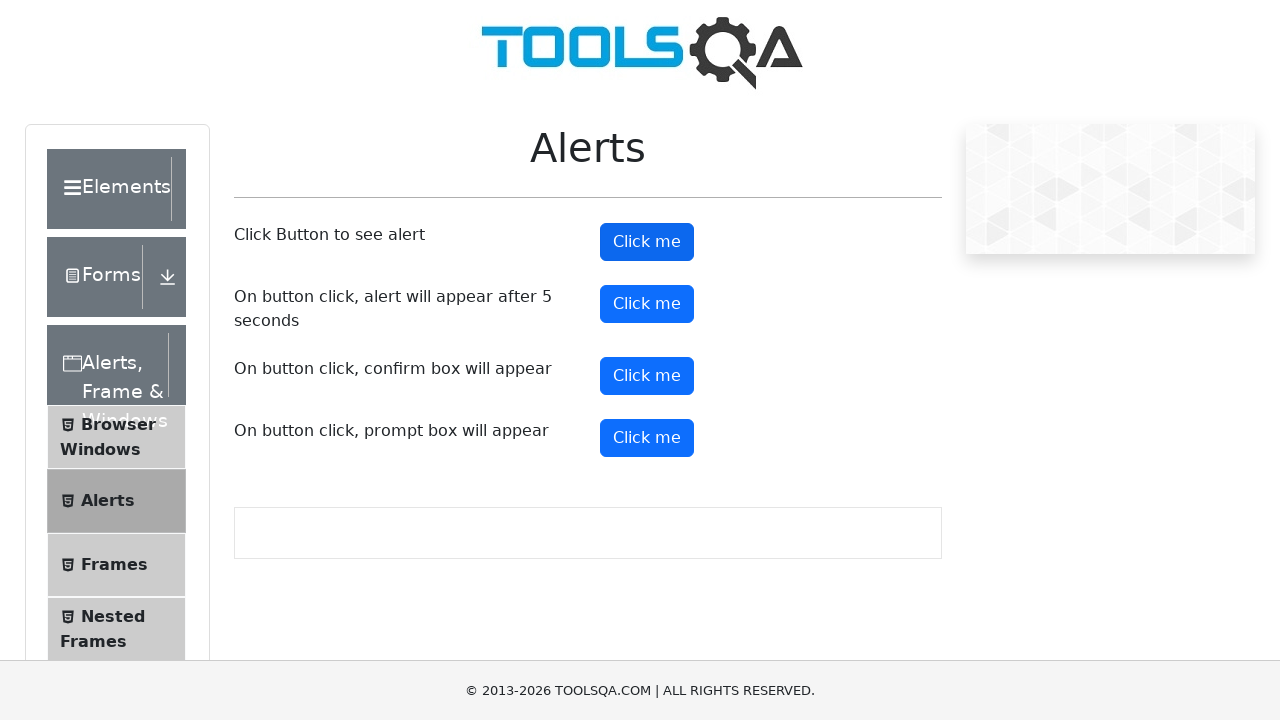

Set up dialog handler to accept alerts
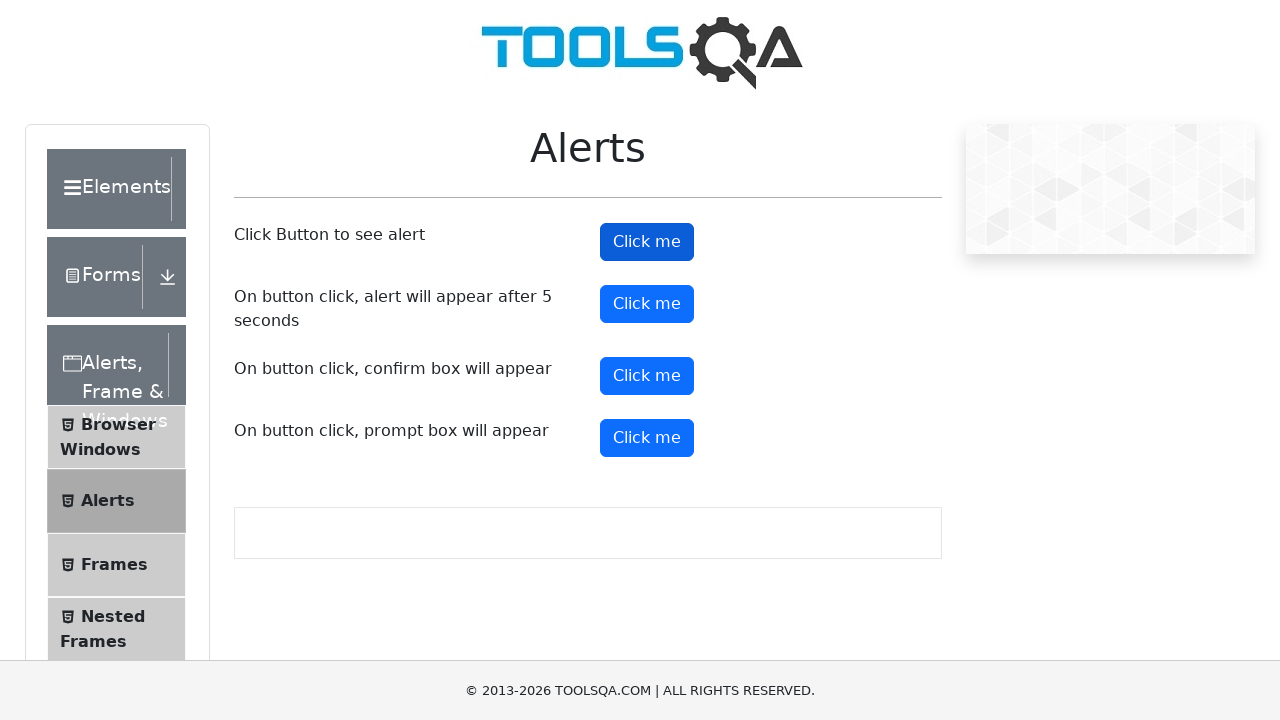

Clicked the alert button again at (647, 242) on #alertButton
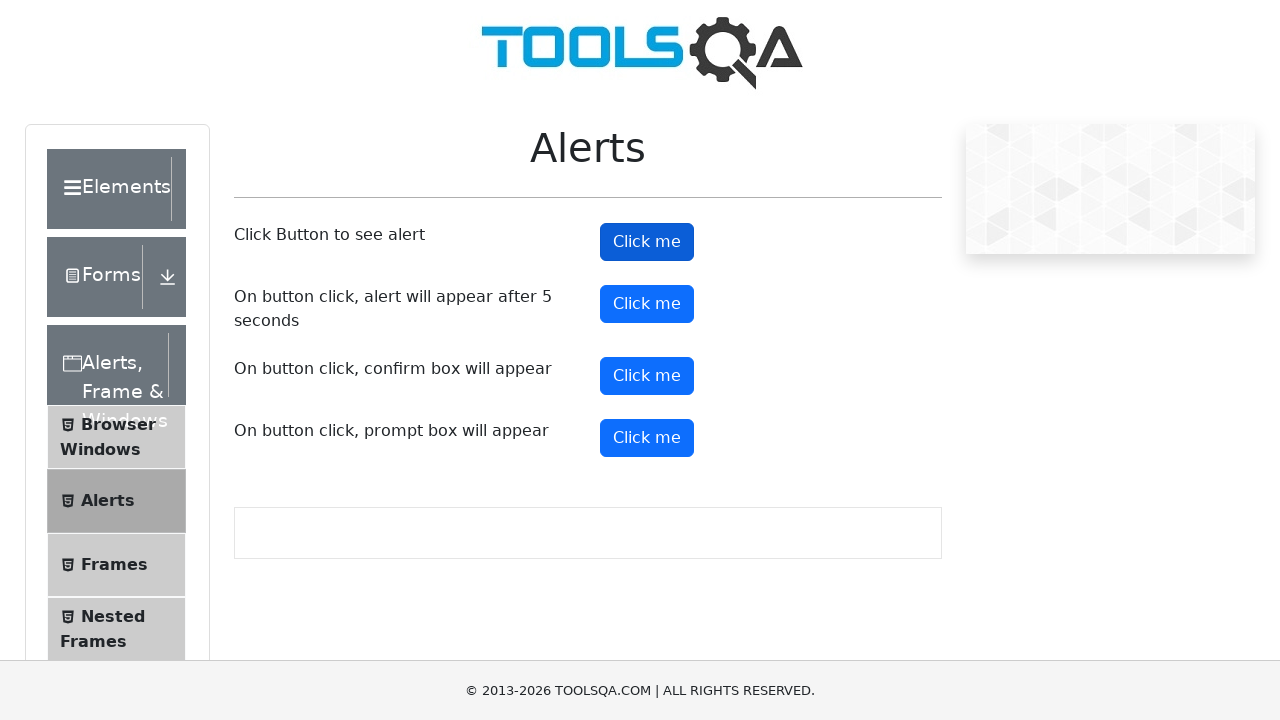

Waited for alert interaction to complete
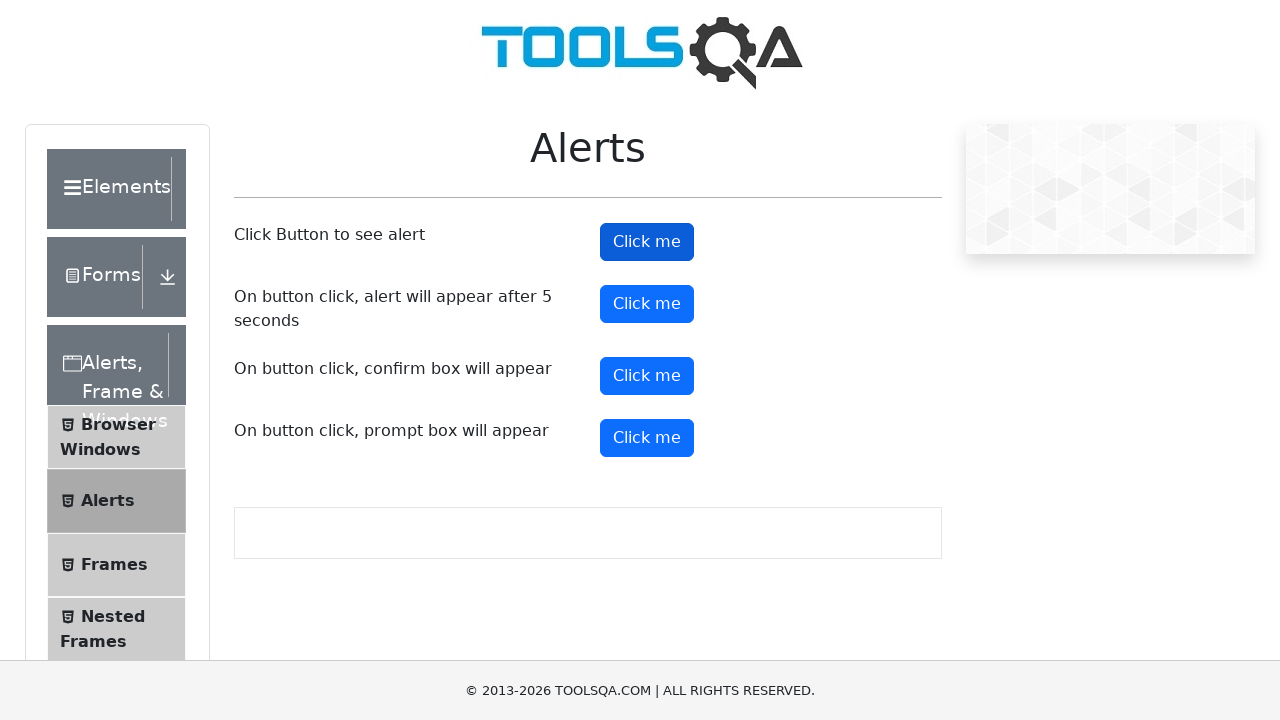

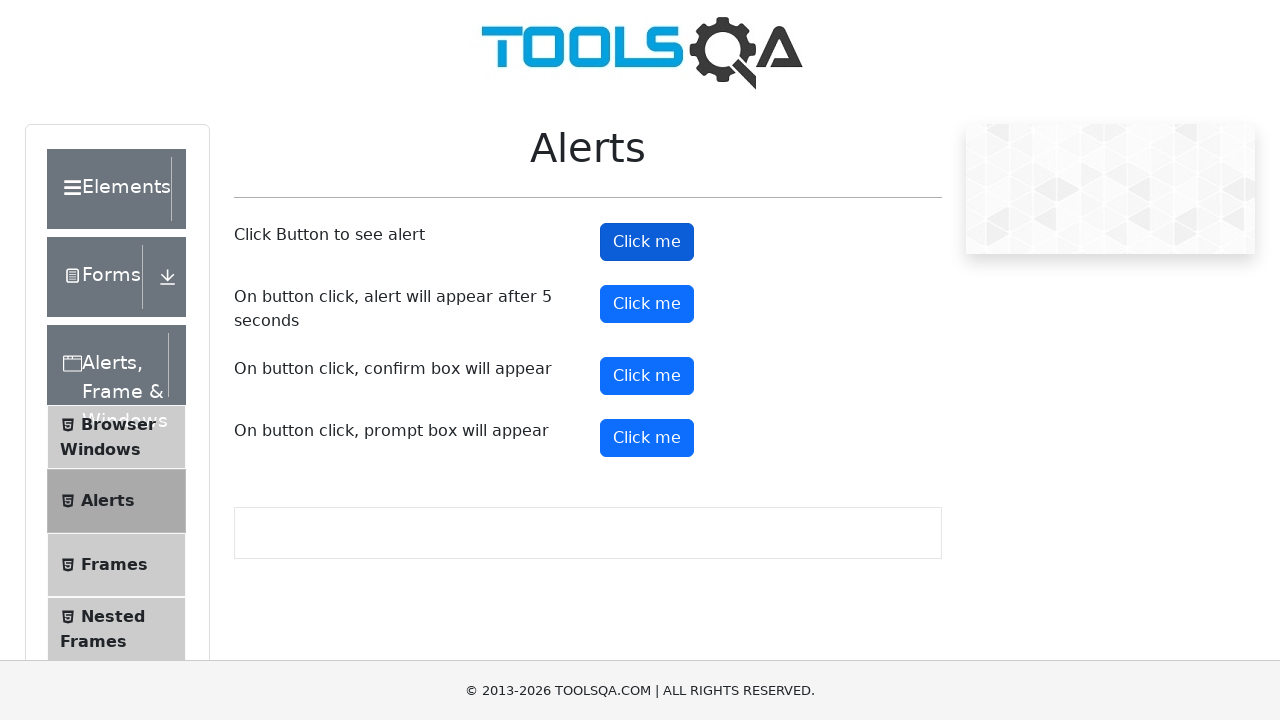